Tests a simple form by filling in first name, last name, city, and country fields using different element locator strategies, then submits the form by clicking a button.

Starting URL: http://suninjuly.github.io/simple_form_find_task.html

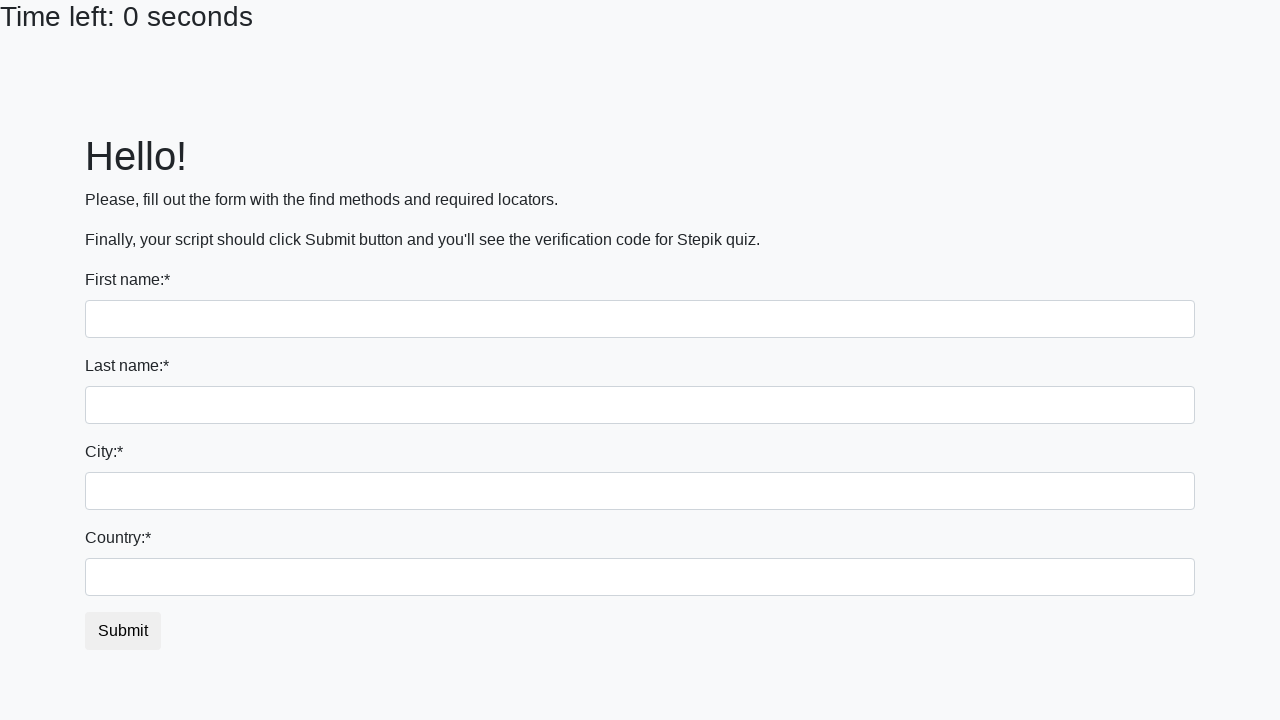

Filled first name field with 'Ivan' on input
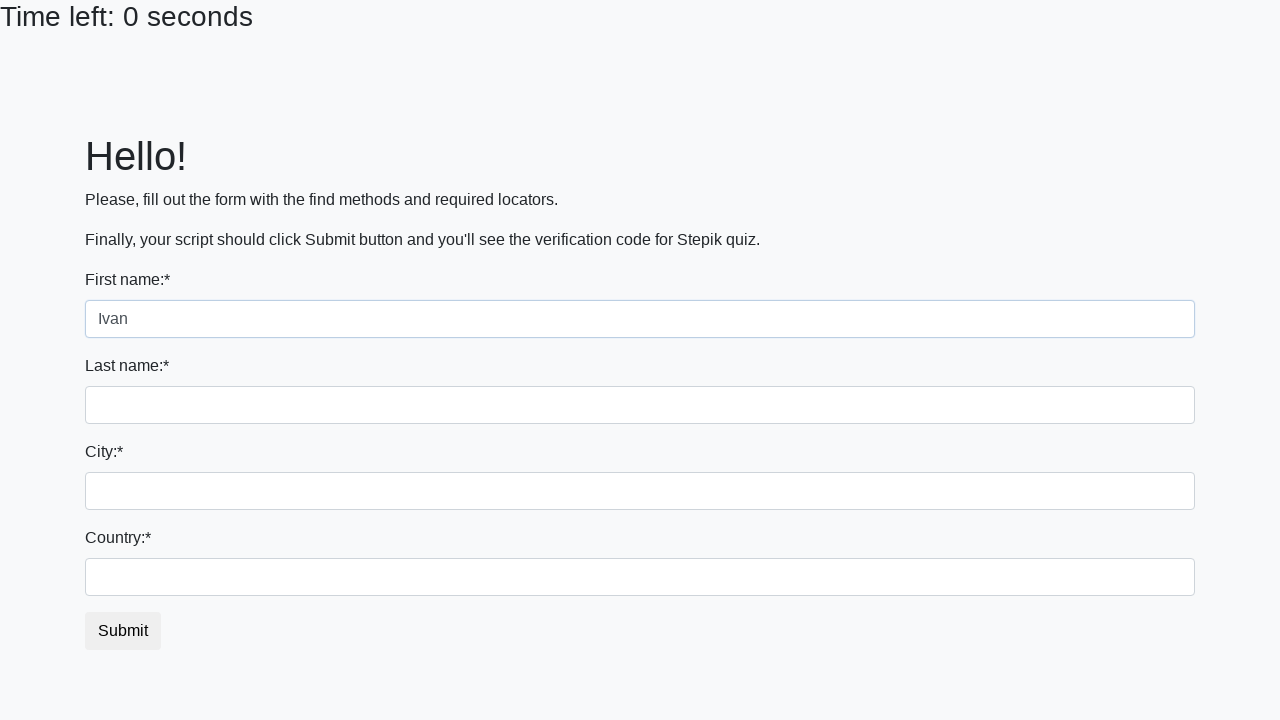

Filled last name field with 'Petrov' on input[name='last_name']
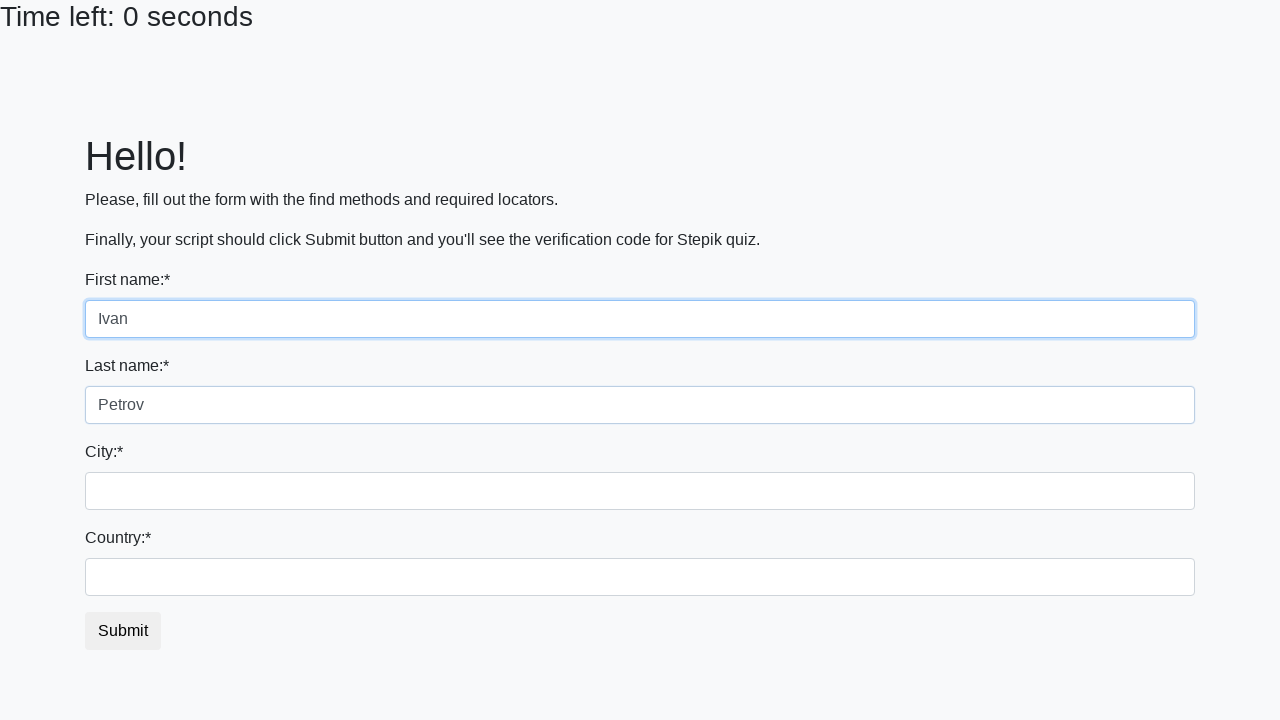

Filled city field with 'Smolensk' on .form-control.city
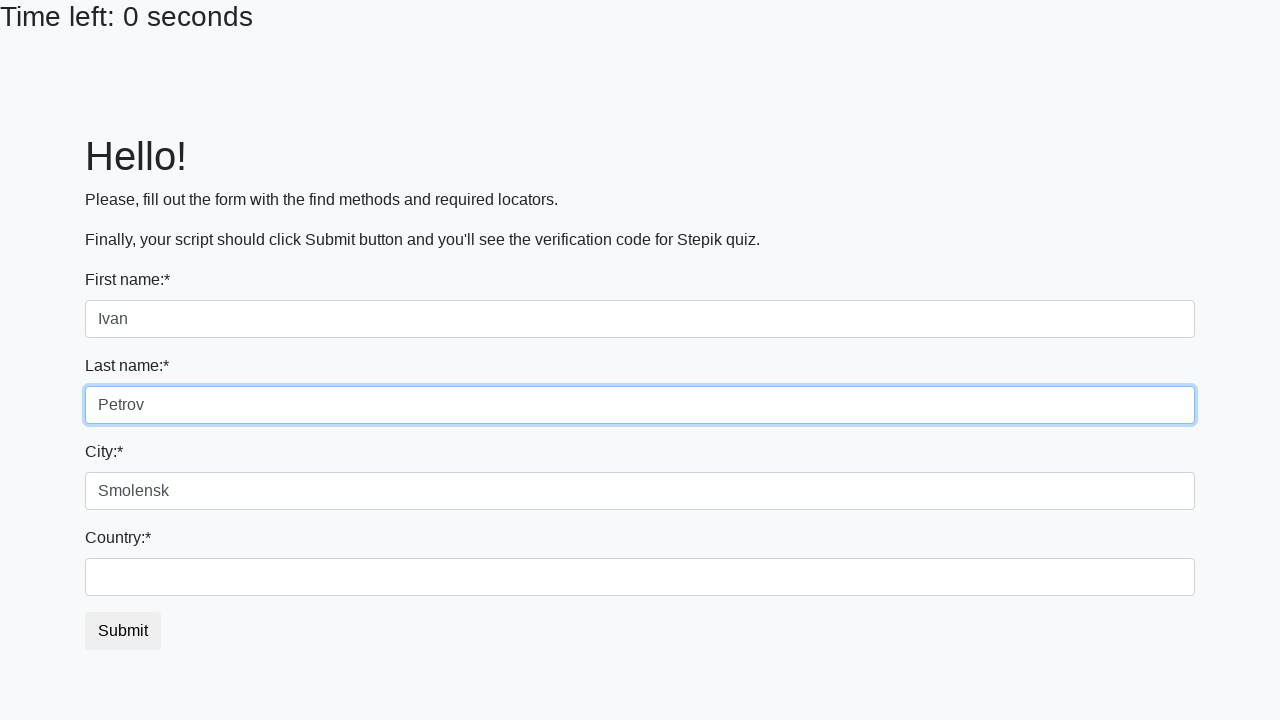

Filled country field with 'Russia' on #country
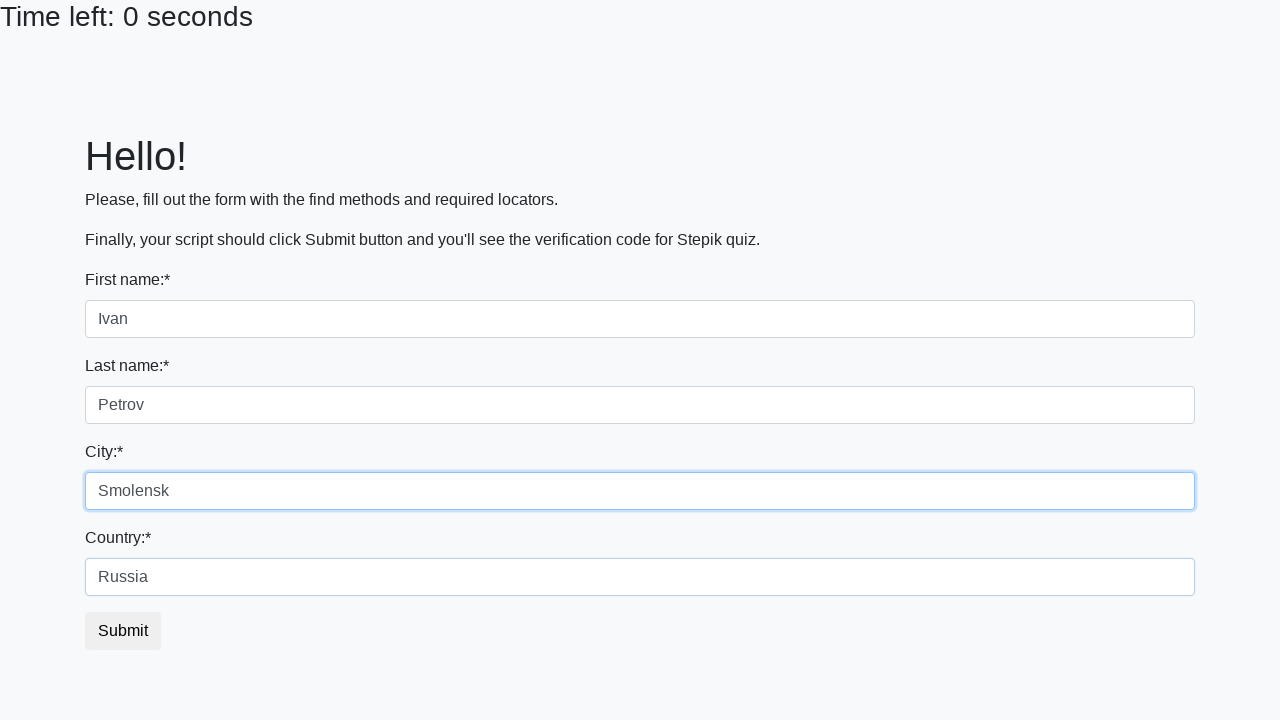

Clicked submit button to complete the form at (123, 631) on button.btn
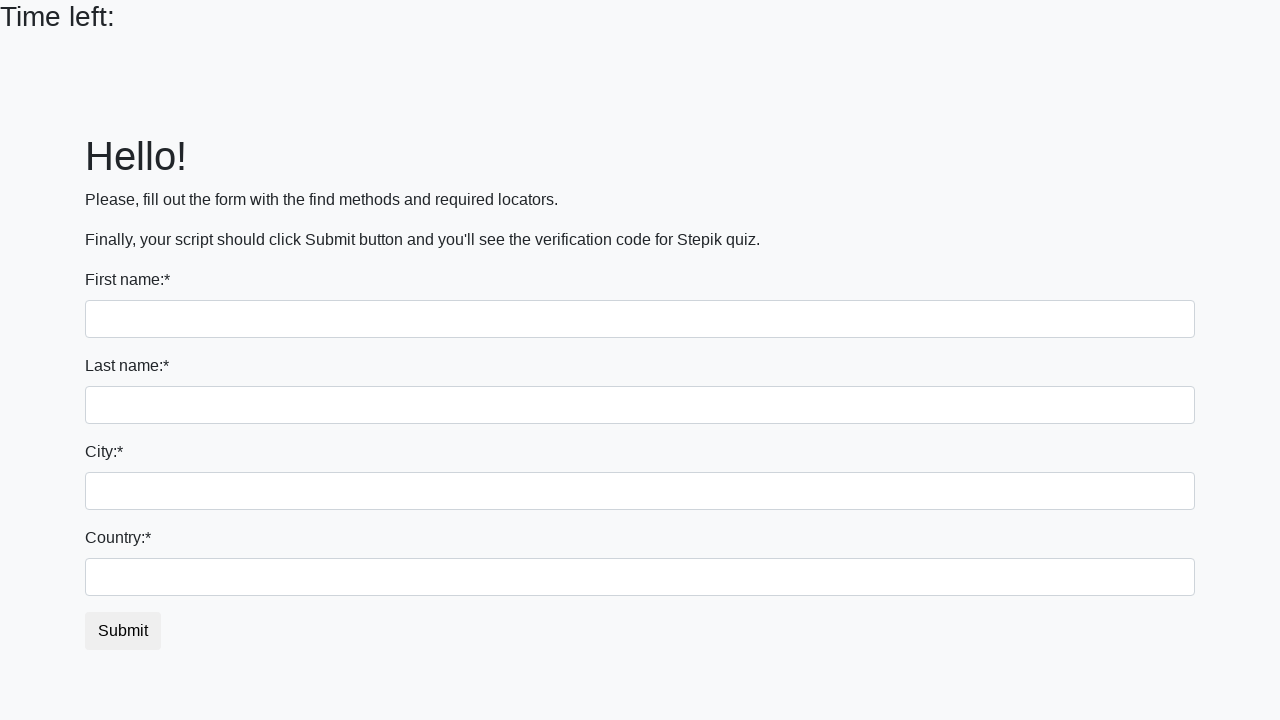

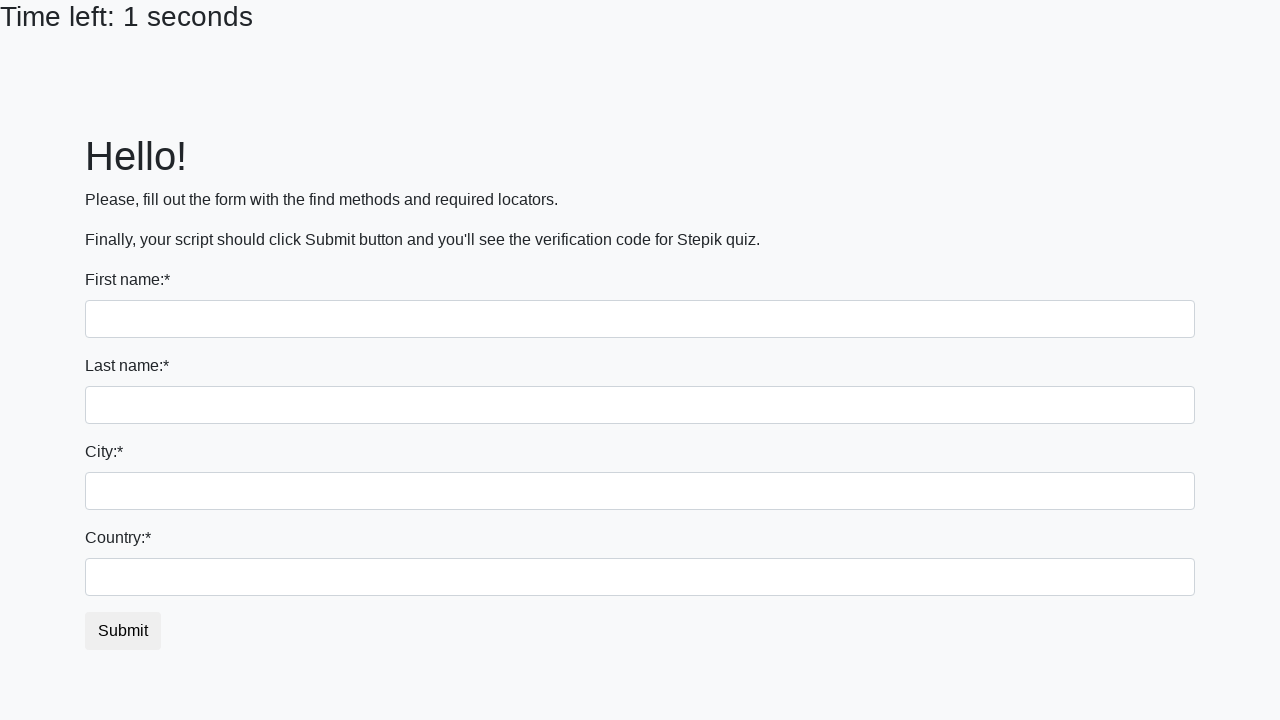